Tests drag and drop functionality by dragging an element and dropping it onto a target droppable area on the jQuery UI demo page

Starting URL: https://jqueryui.com/resources/demos/droppable/default.html

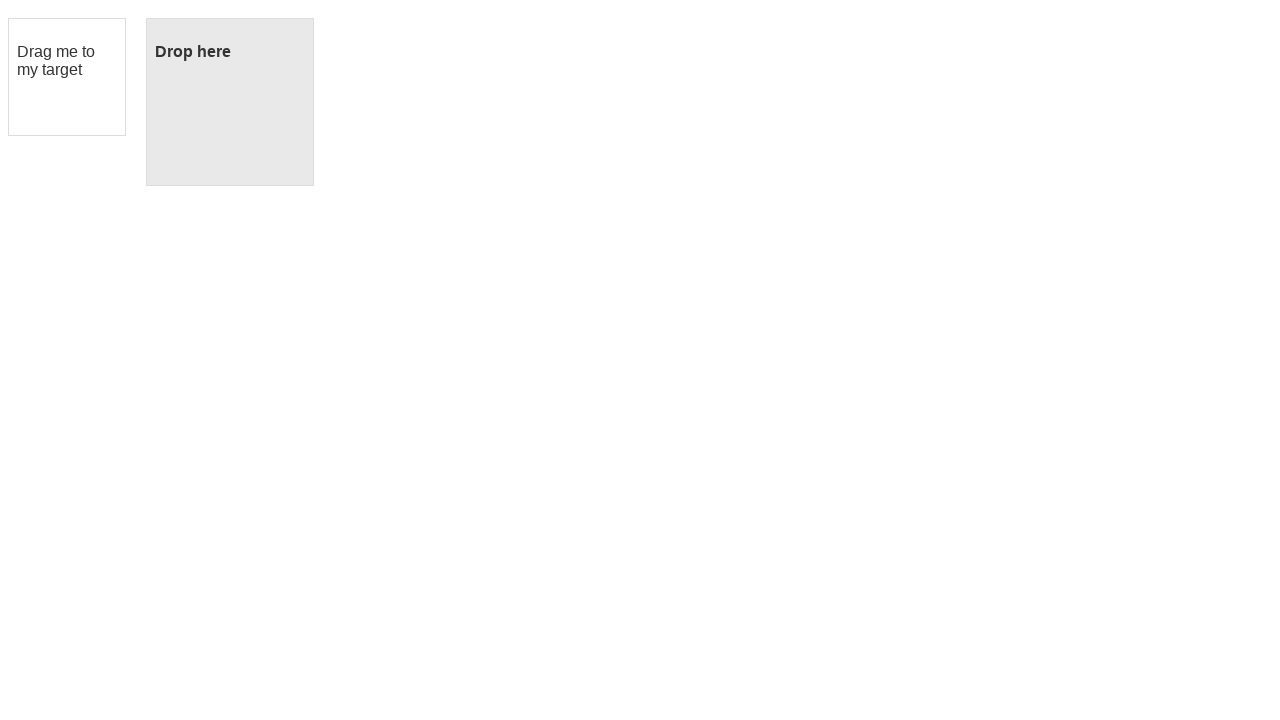

Located the draggable element with ID 'draggable'
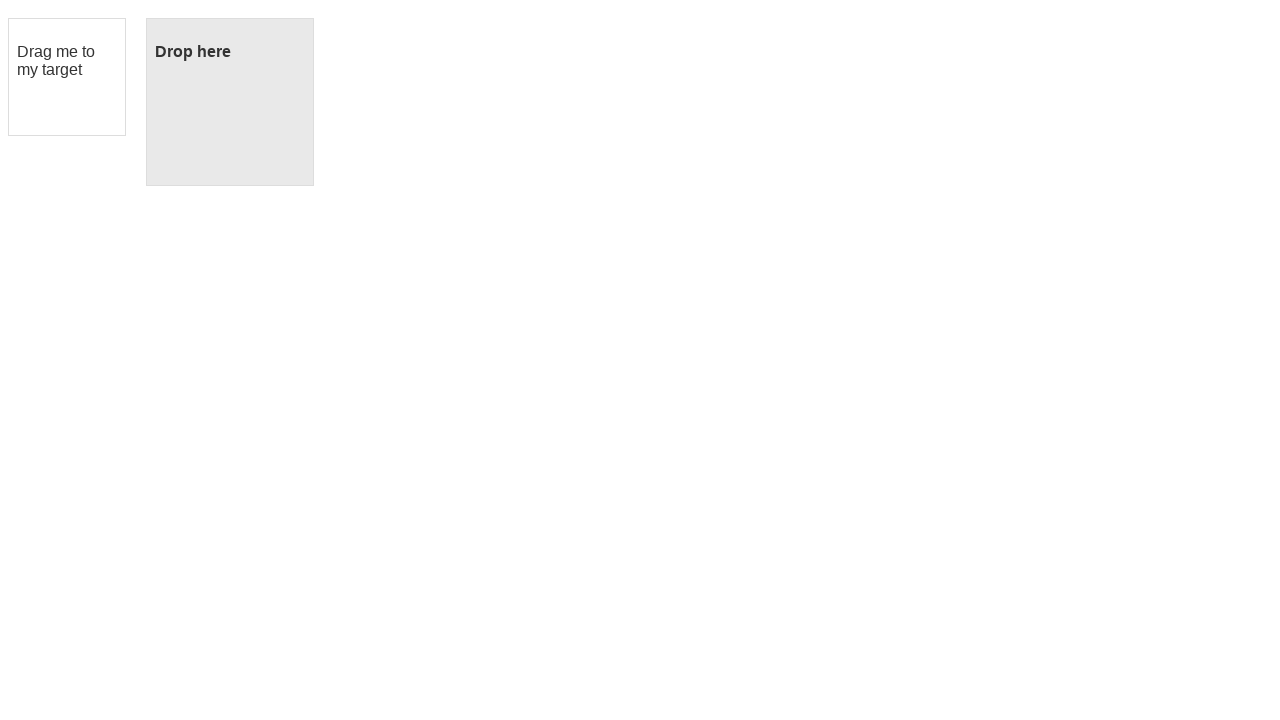

Located the droppable target element with ID 'droppable'
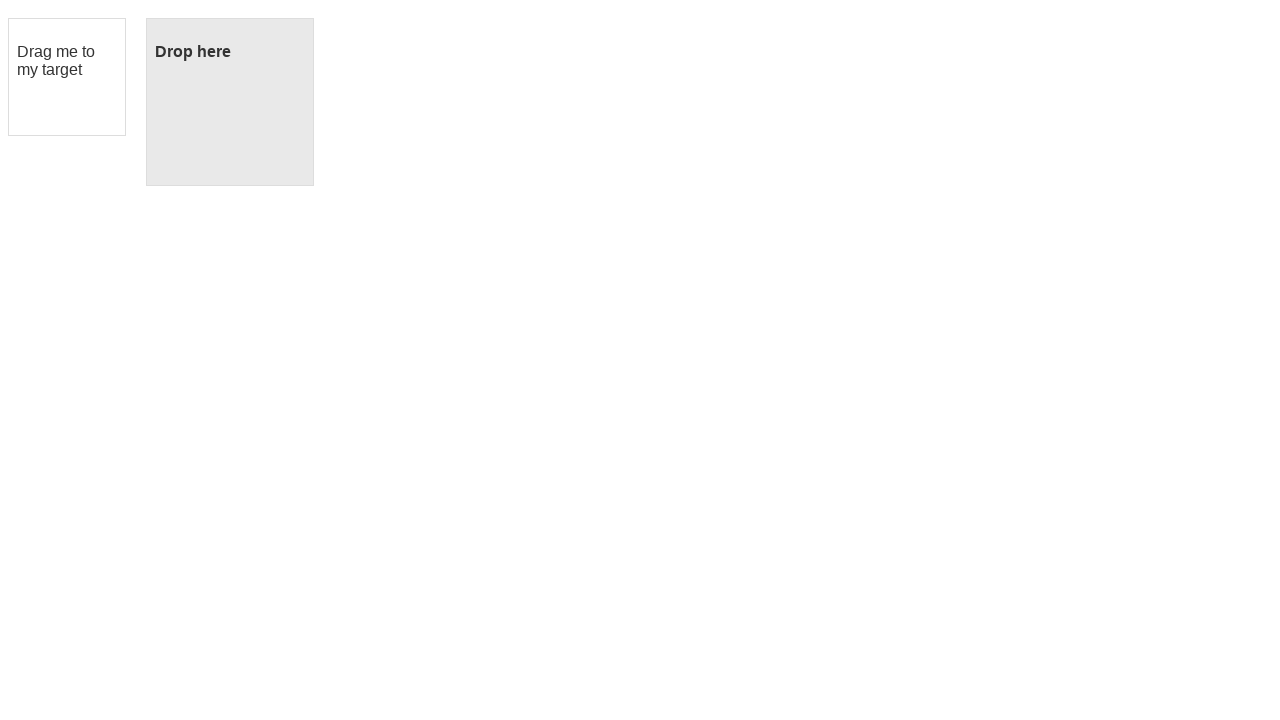

Dragged the element onto the droppable target area at (230, 102)
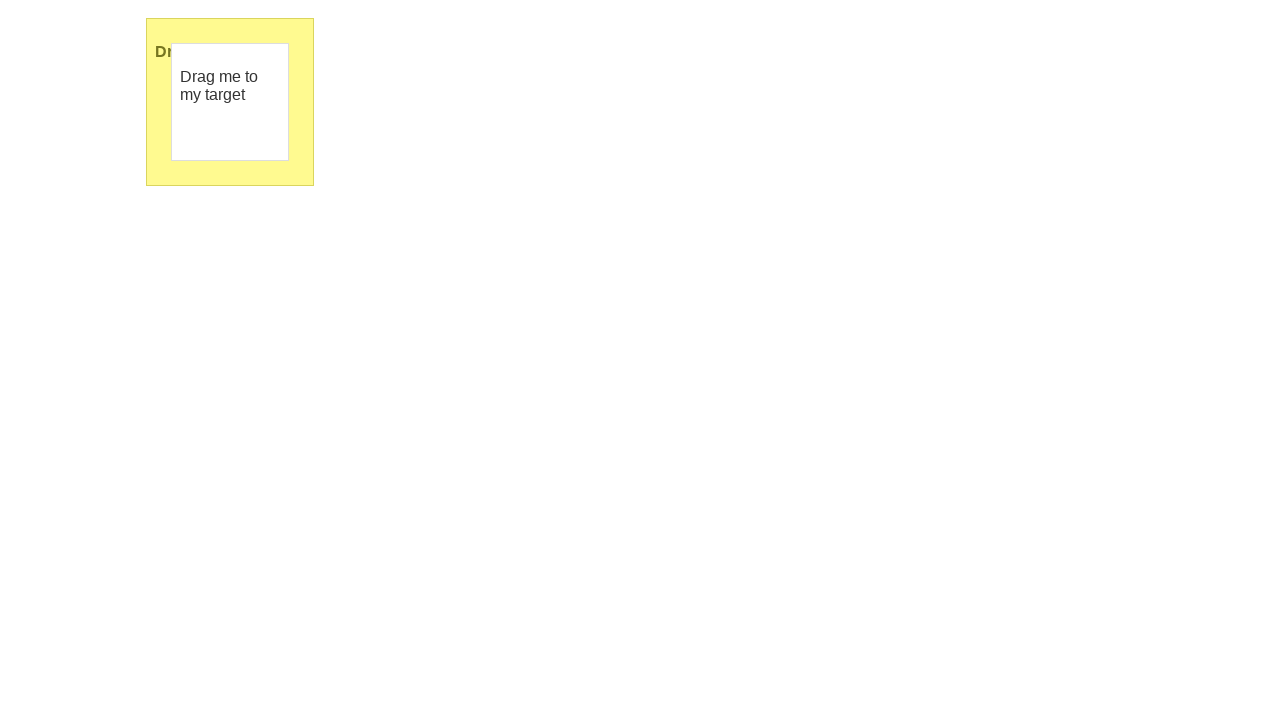

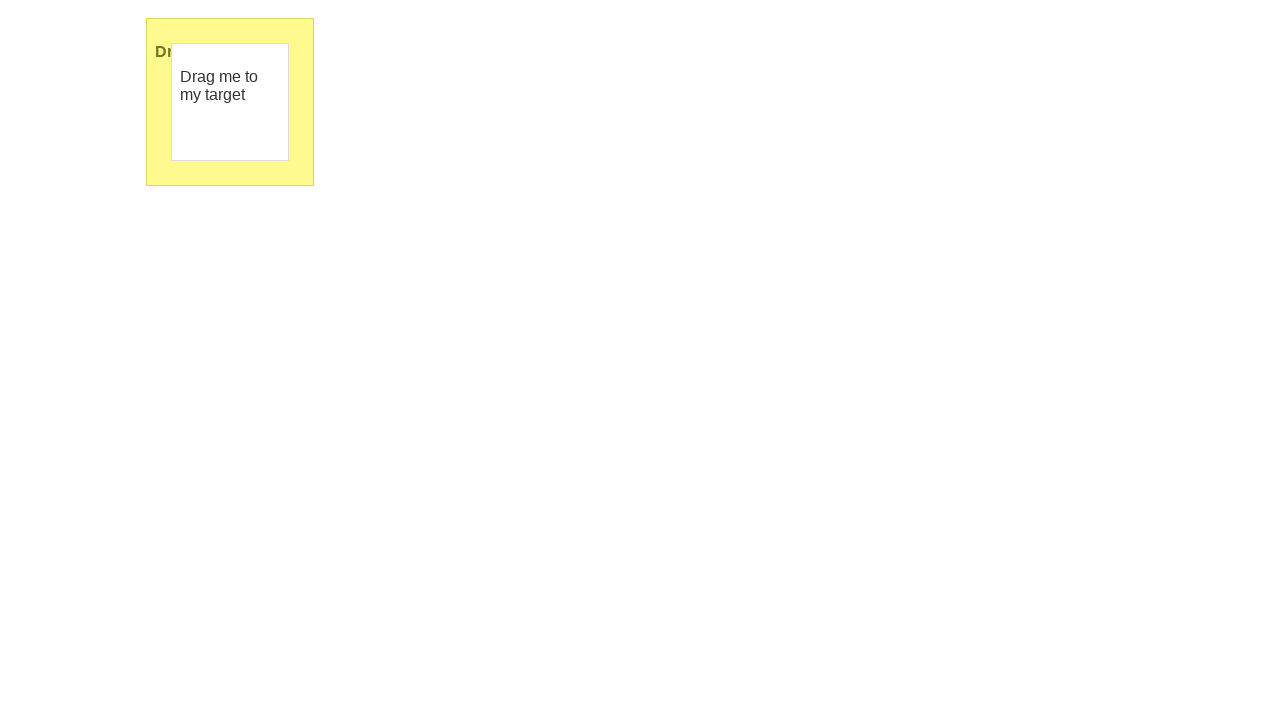